Tests form validation by progressively filling required fields and clicking submit to verify validation behavior on the student registration form.

Starting URL: https://demoqa.com/automation-practice-form

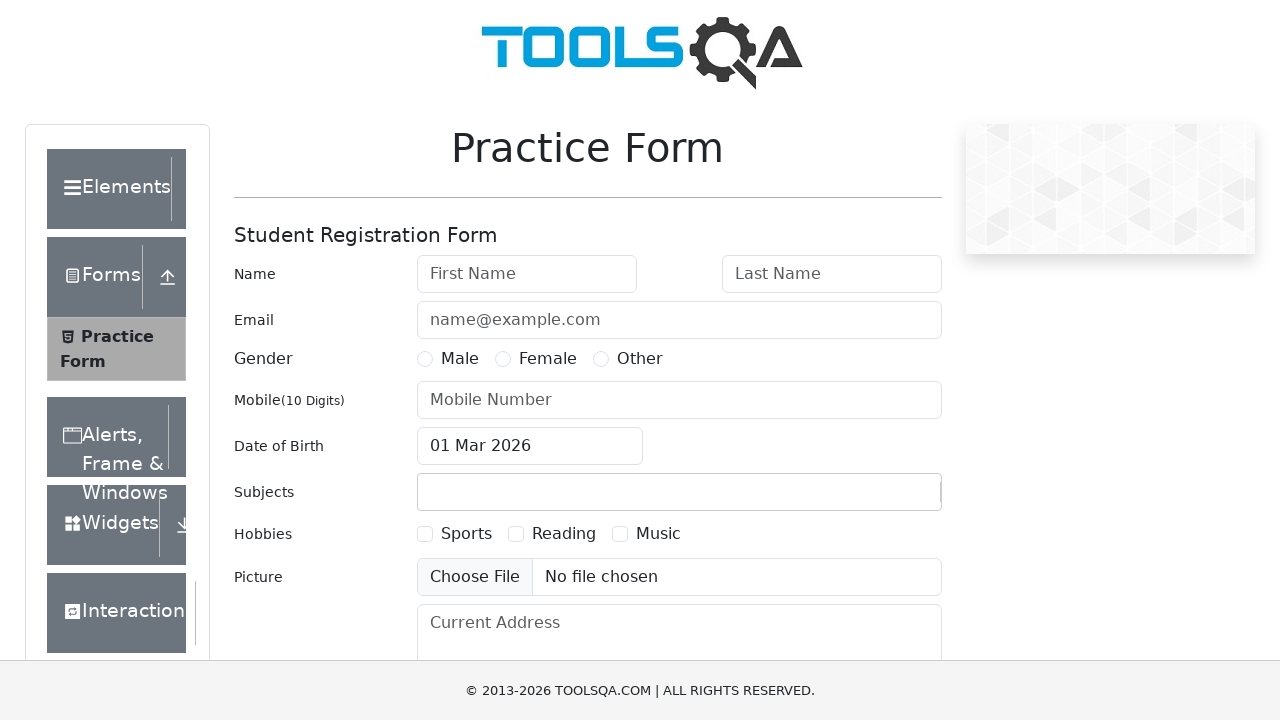

Clicked submit button without filling any fields to trigger validation at (885, 499) on #submit
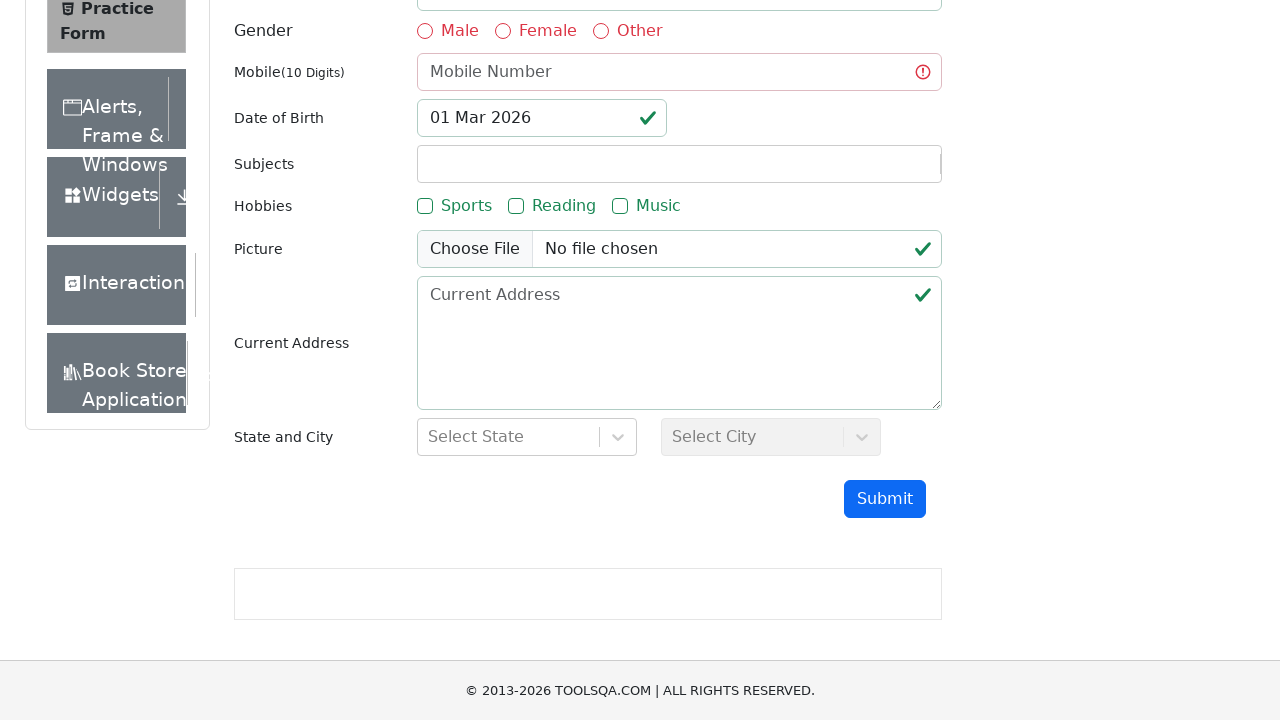

Waited 500ms for validation state to appear
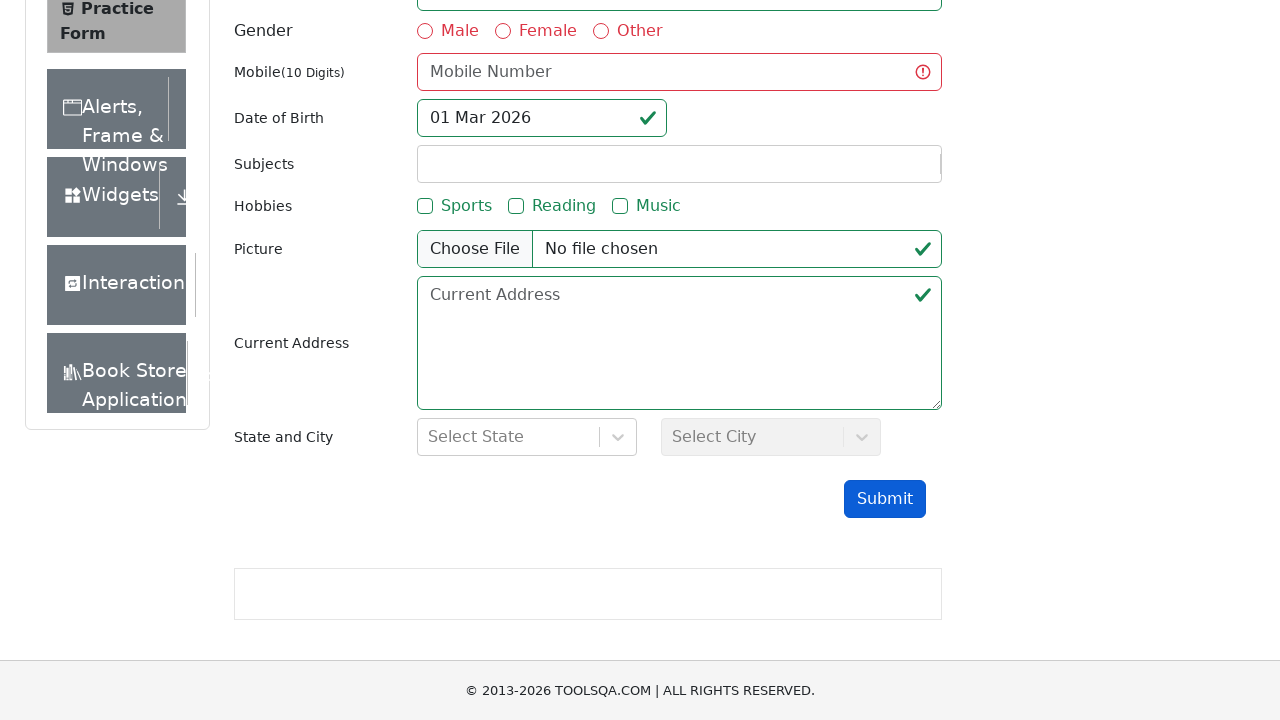

Filled first name field with 'John' on #firstName
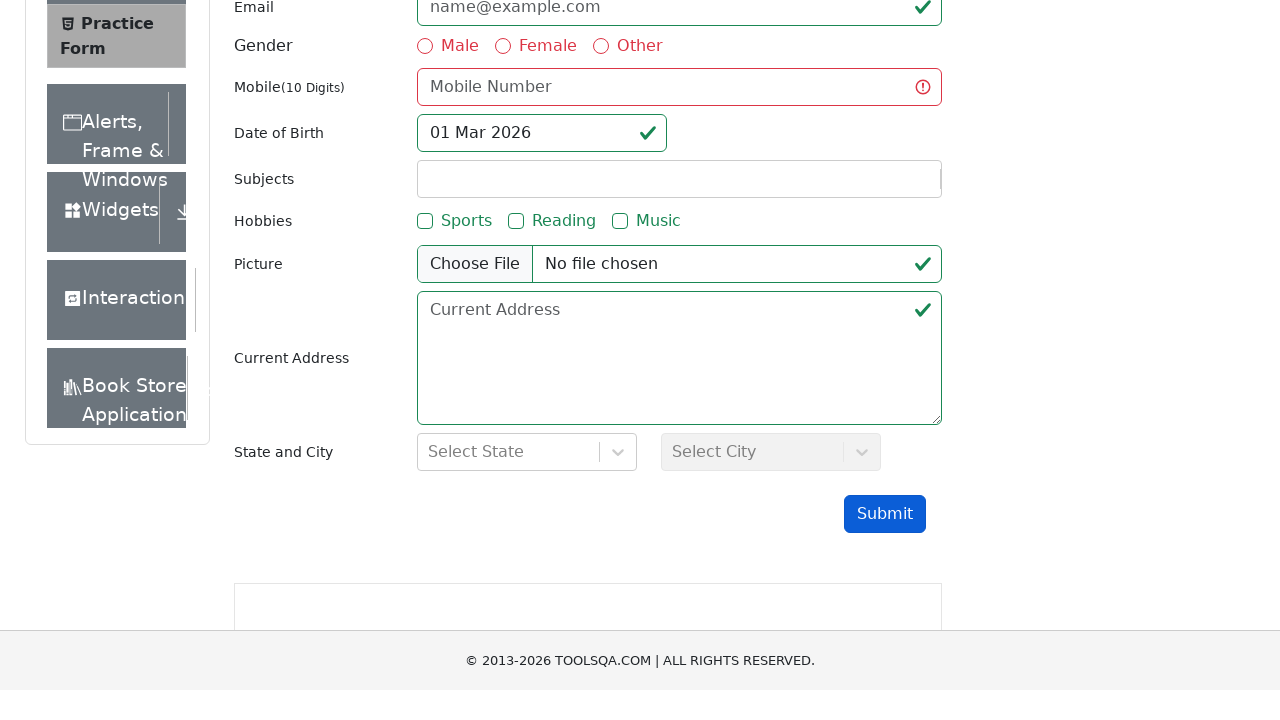

Clicked submit button after filling first name at (885, 563) on #submit
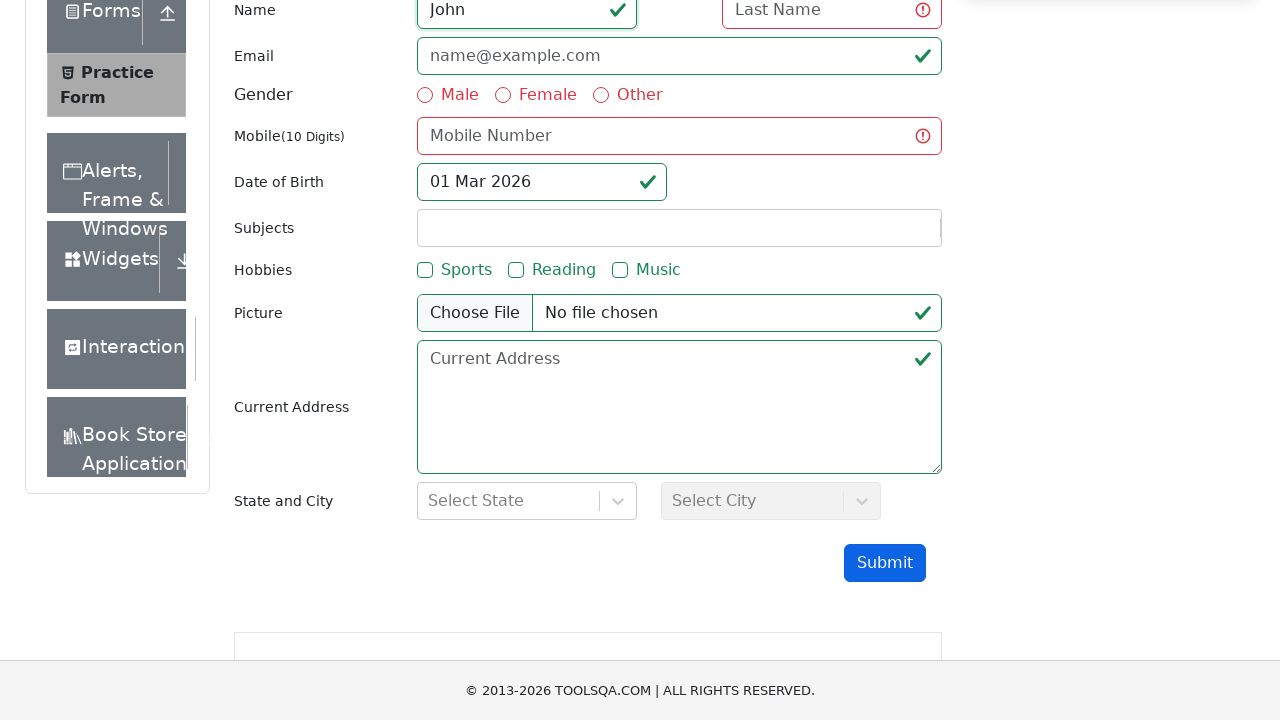

Waited 500ms for validation feedback
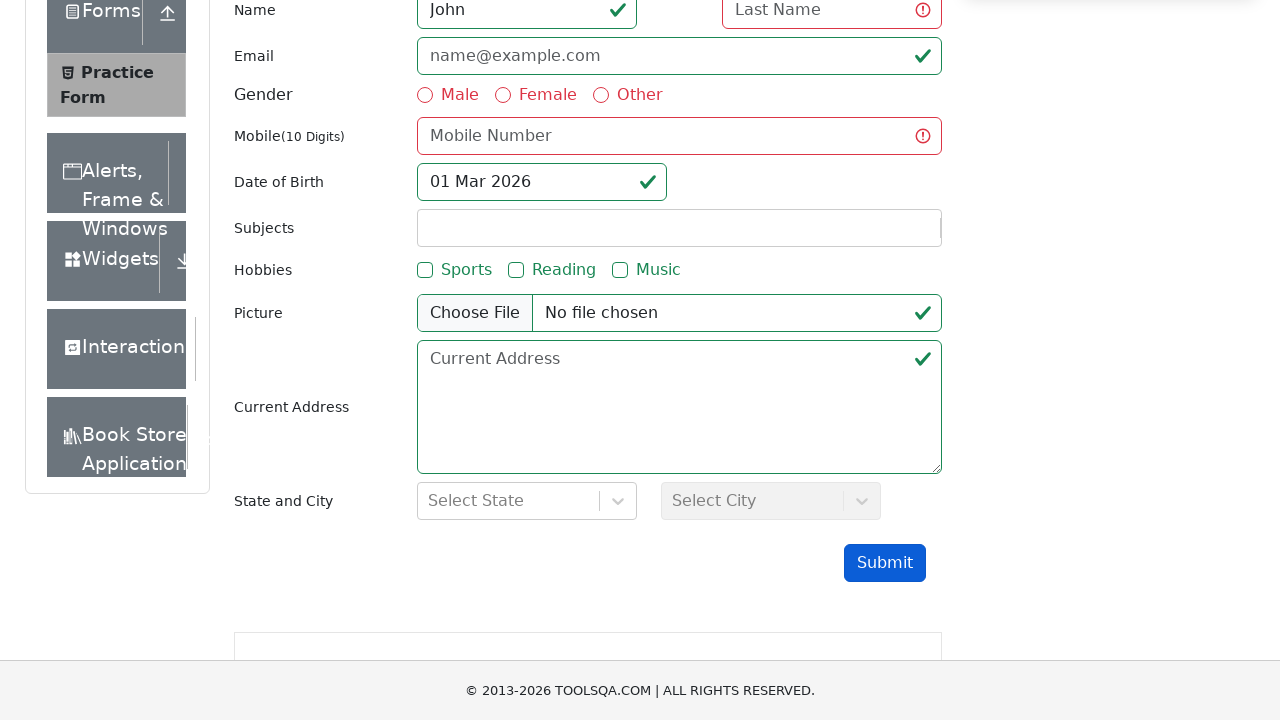

Filled last name field with 'Doe' on #lastName
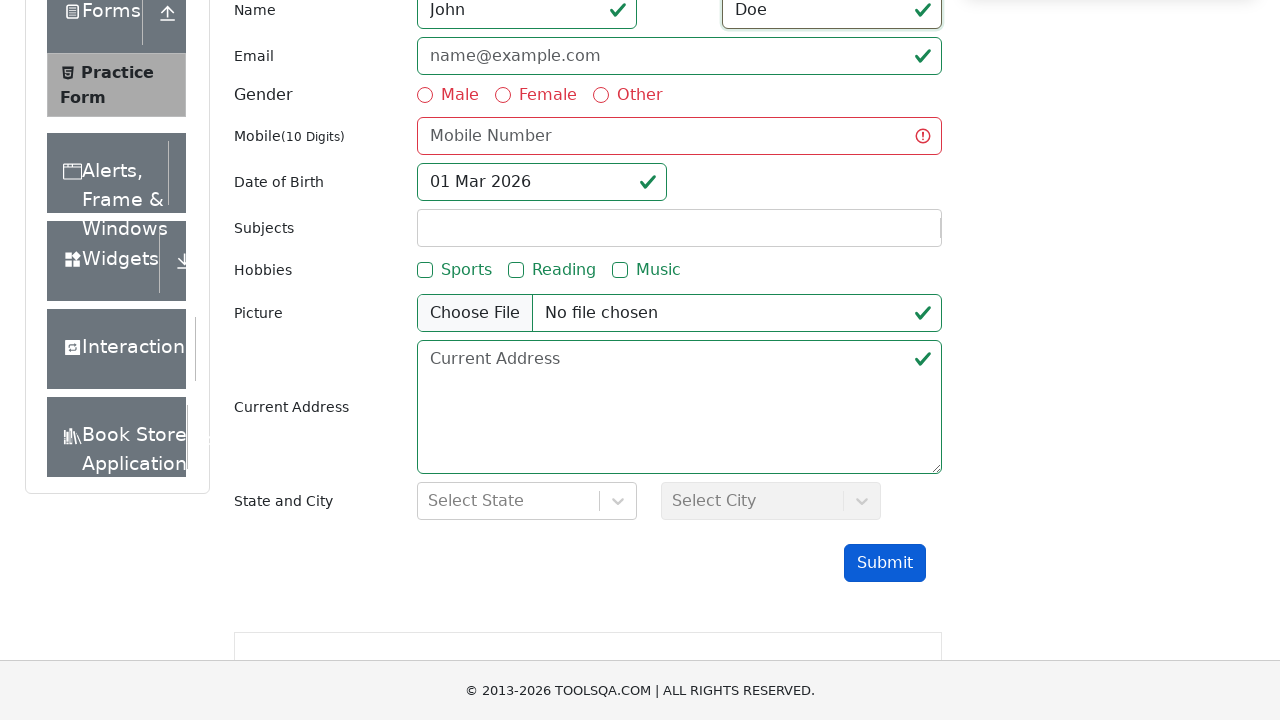

Clicked submit button after filling last name at (885, 563) on #submit
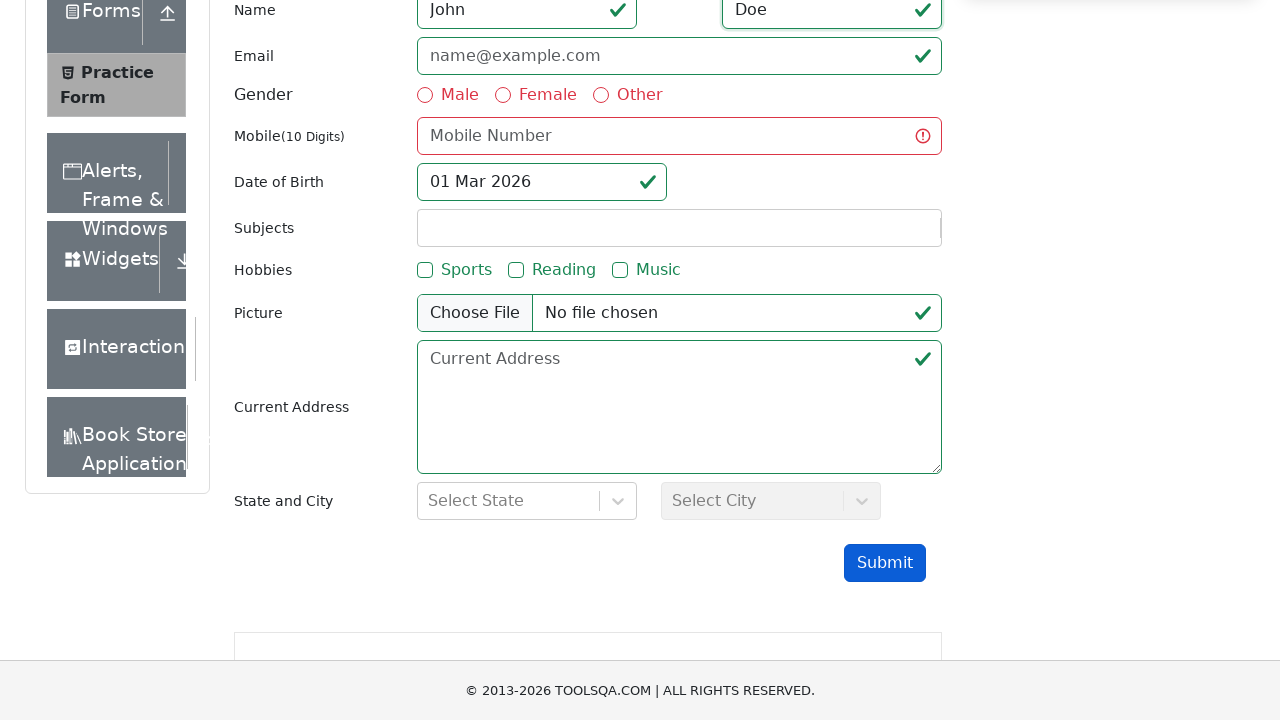

Waited 500ms for validation feedback
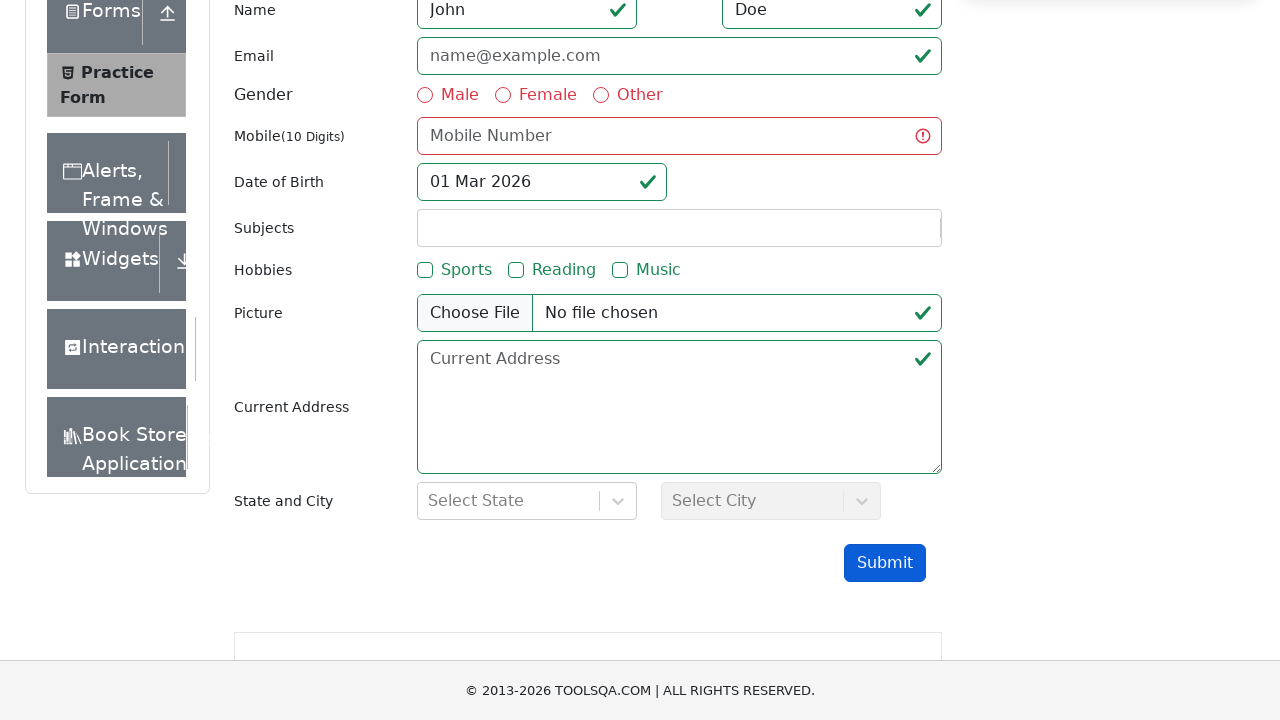

Filled email field with 'johndoe@example.com' on #userEmail
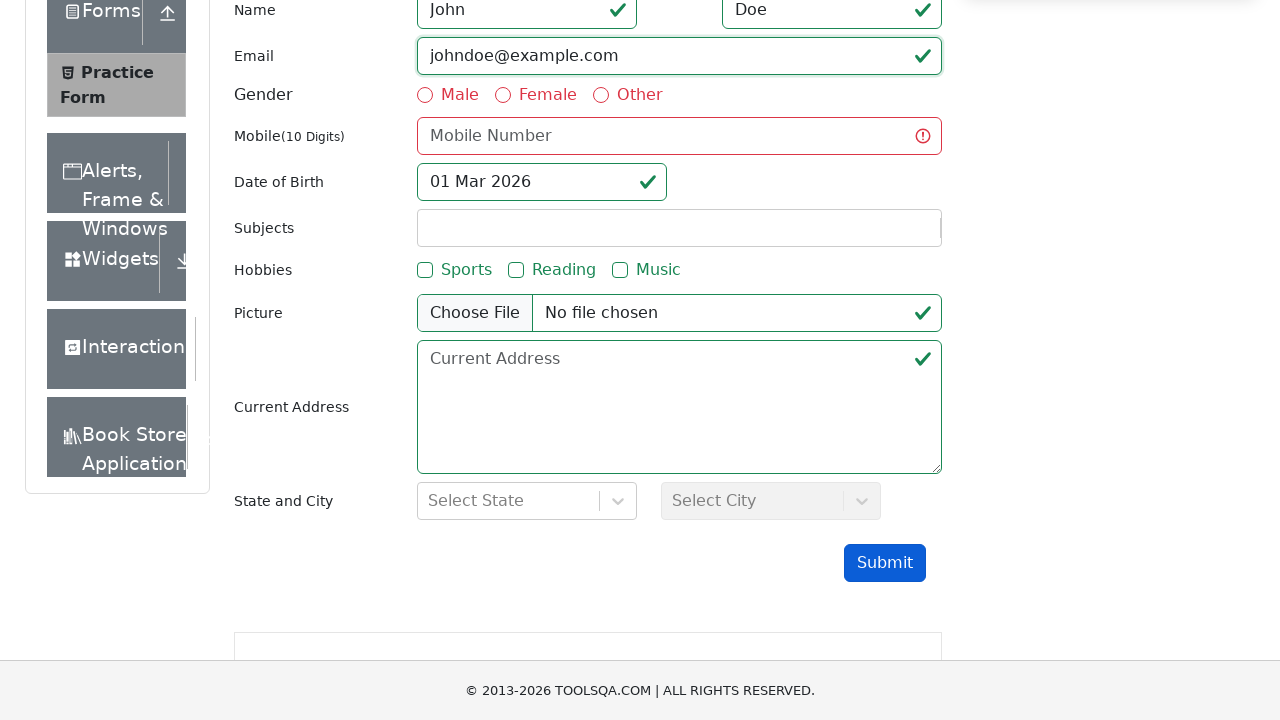

Clicked submit button after filling email at (885, 563) on #submit
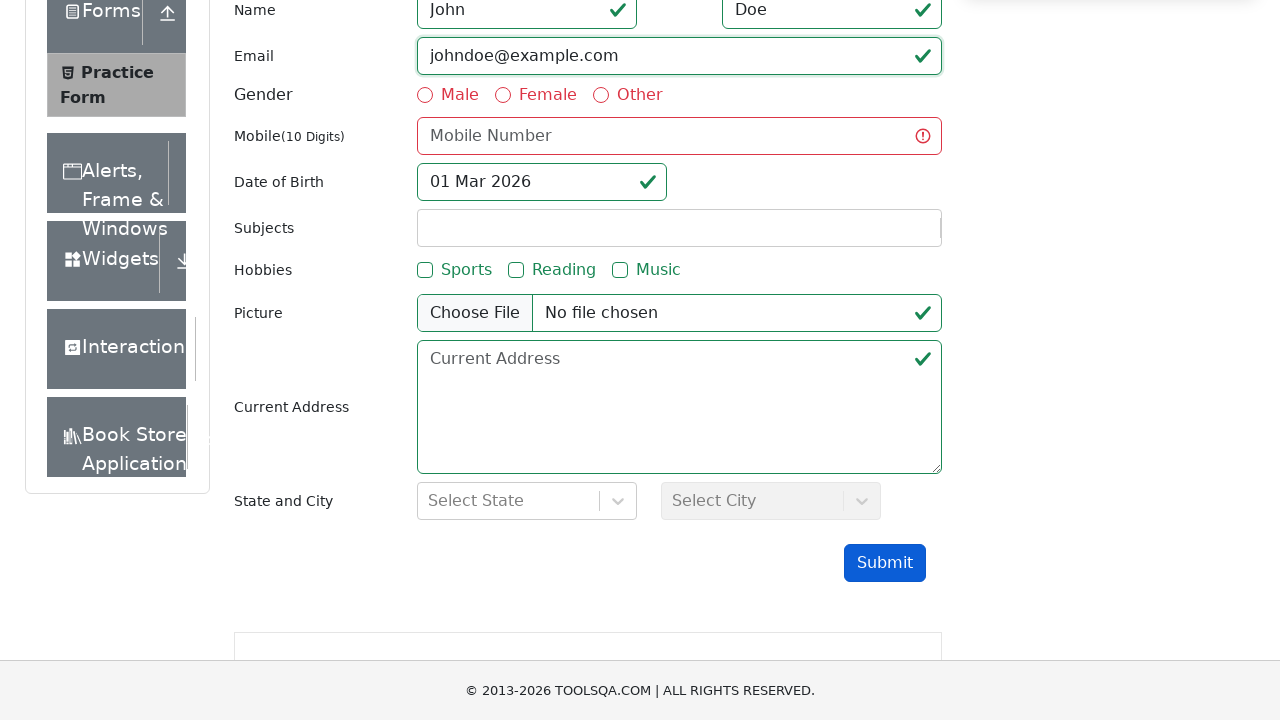

Waited 500ms for validation feedback
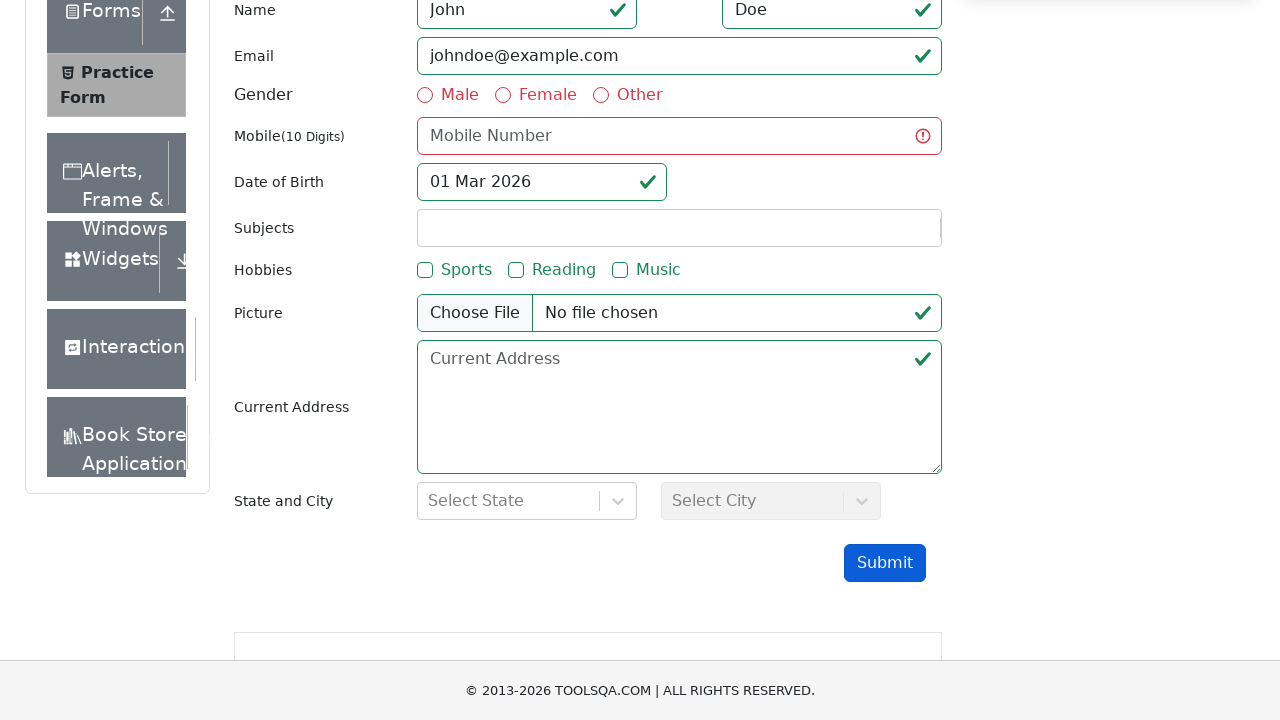

Selected gender radio button option 1 at (460, 95) on label[for='gender-radio-1']
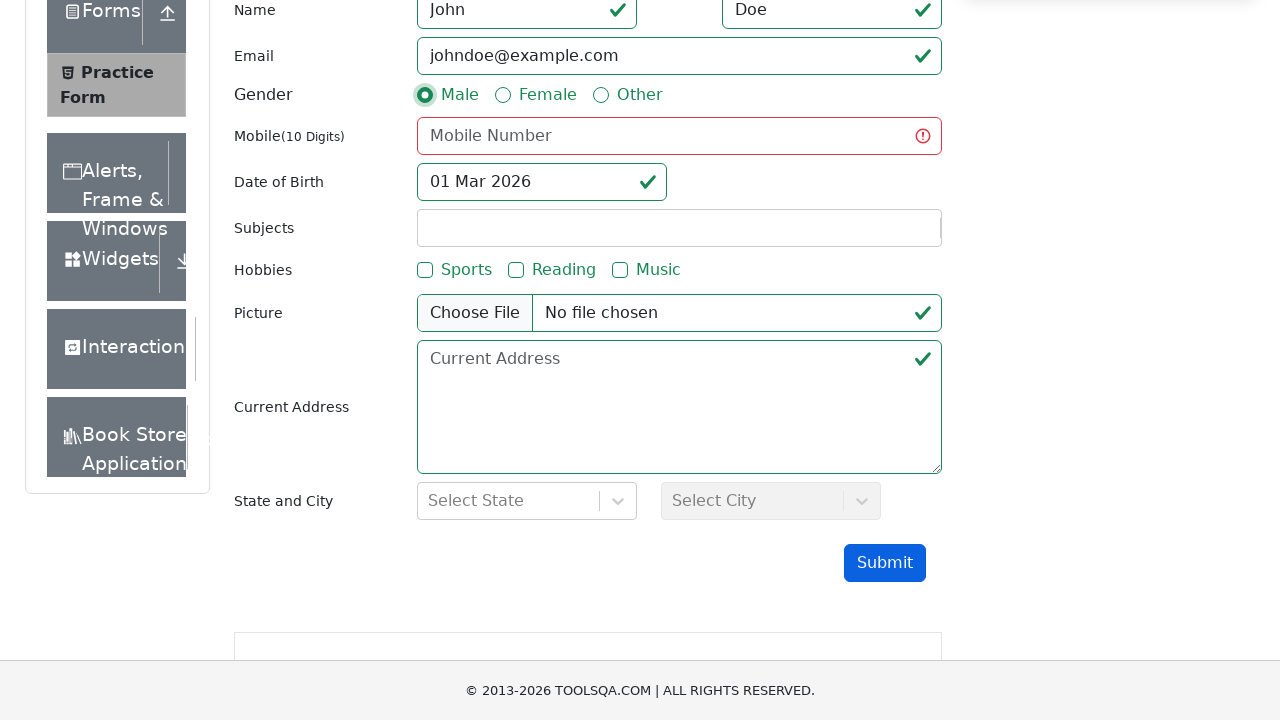

Clicked submit button after selecting gender at (885, 563) on #submit
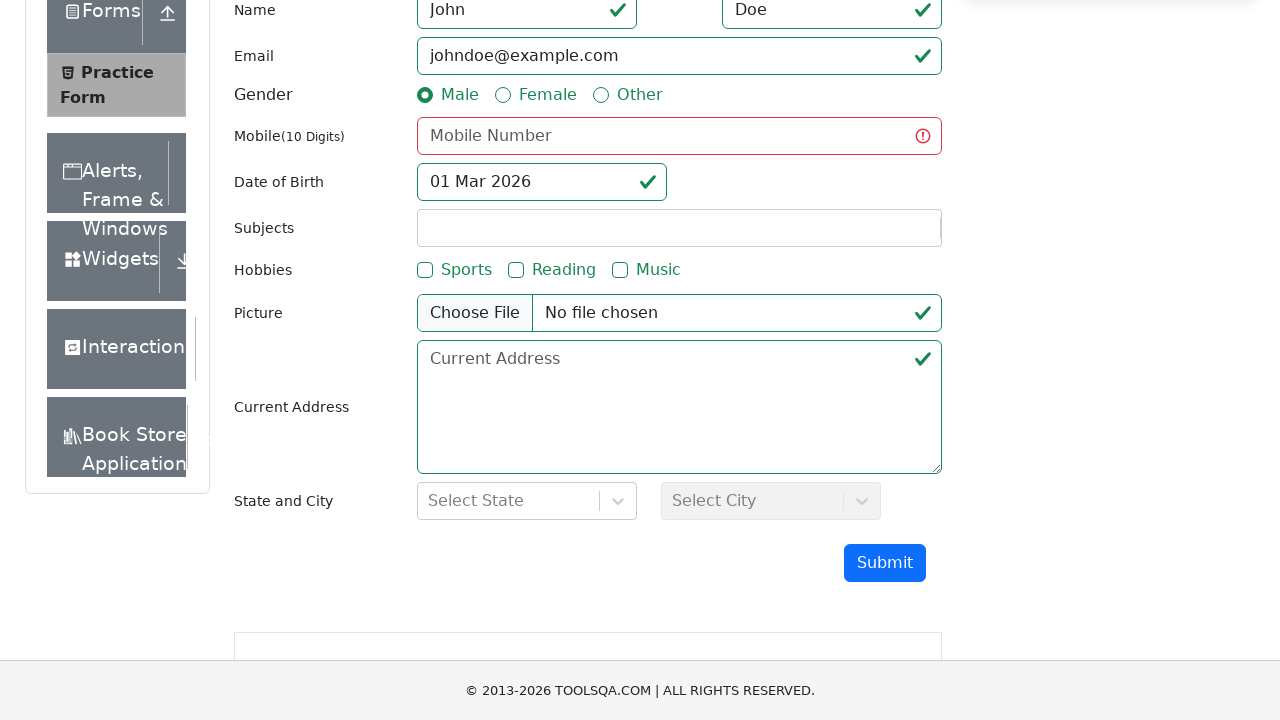

Waited 500ms for validation feedback
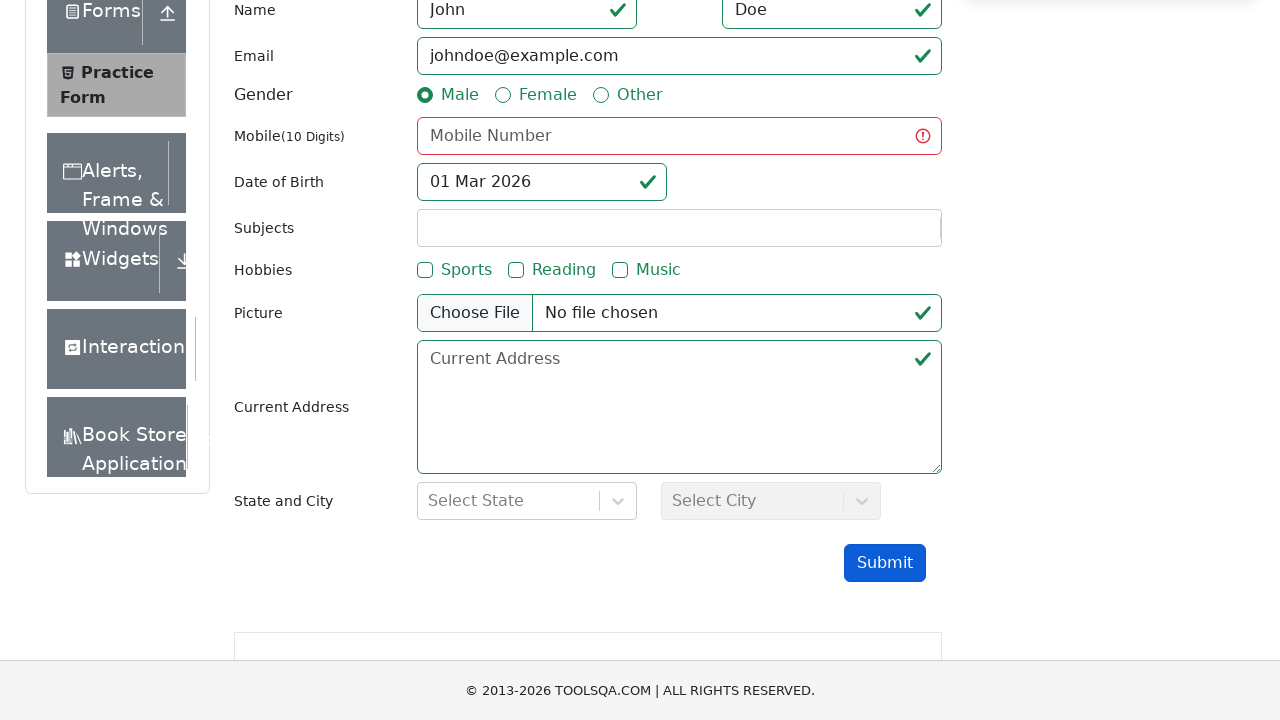

Filled mobile number field with '1234567890' on #userNumber
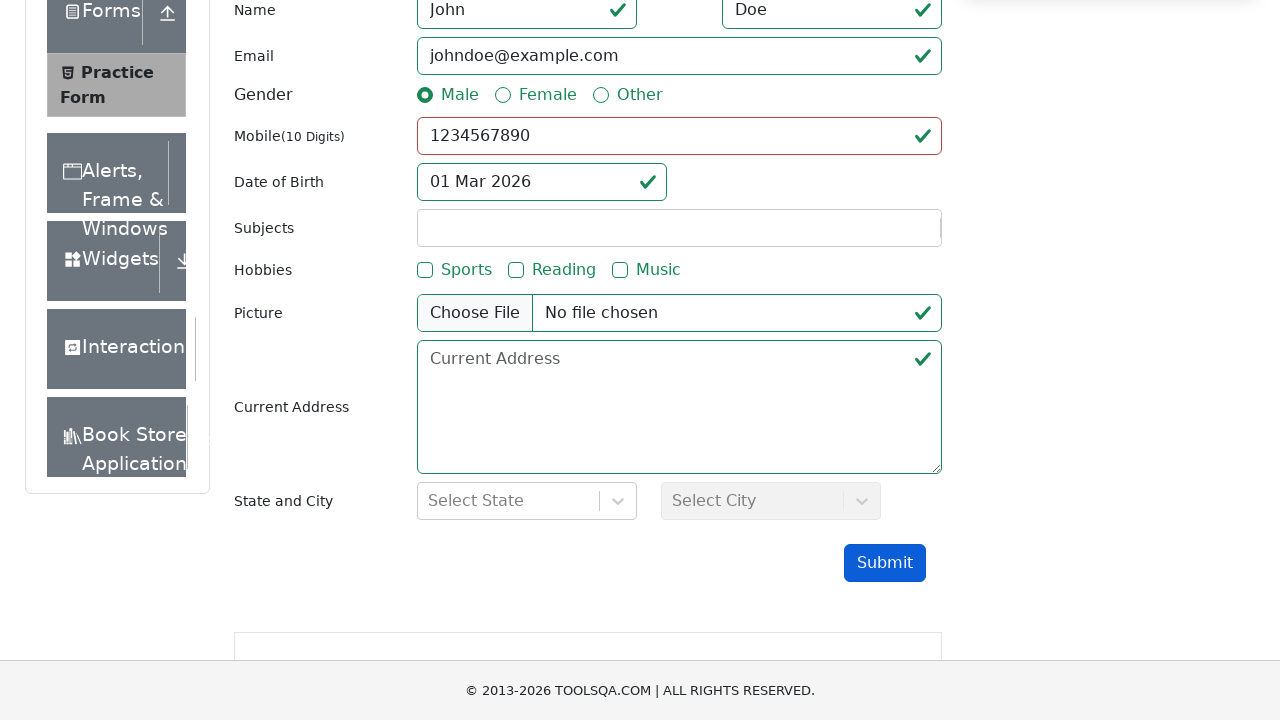

Clicked submit button with all required fields filled - form should submit at (885, 563) on #submit
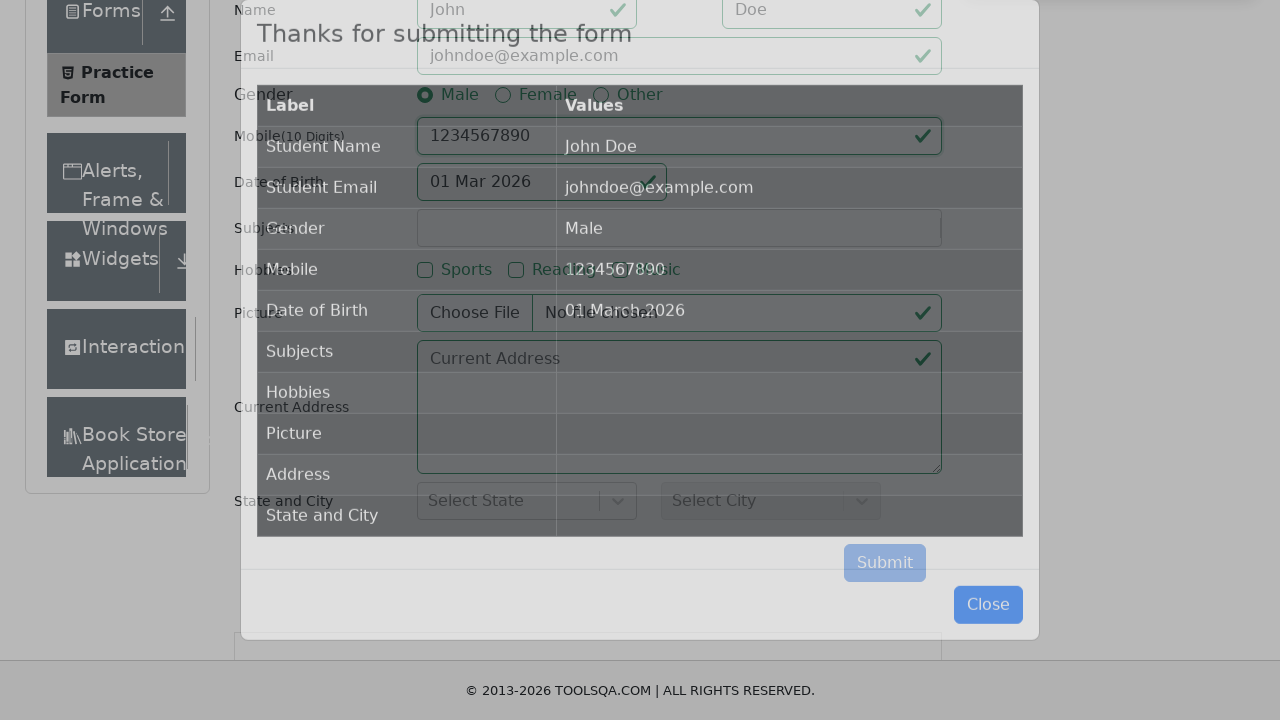

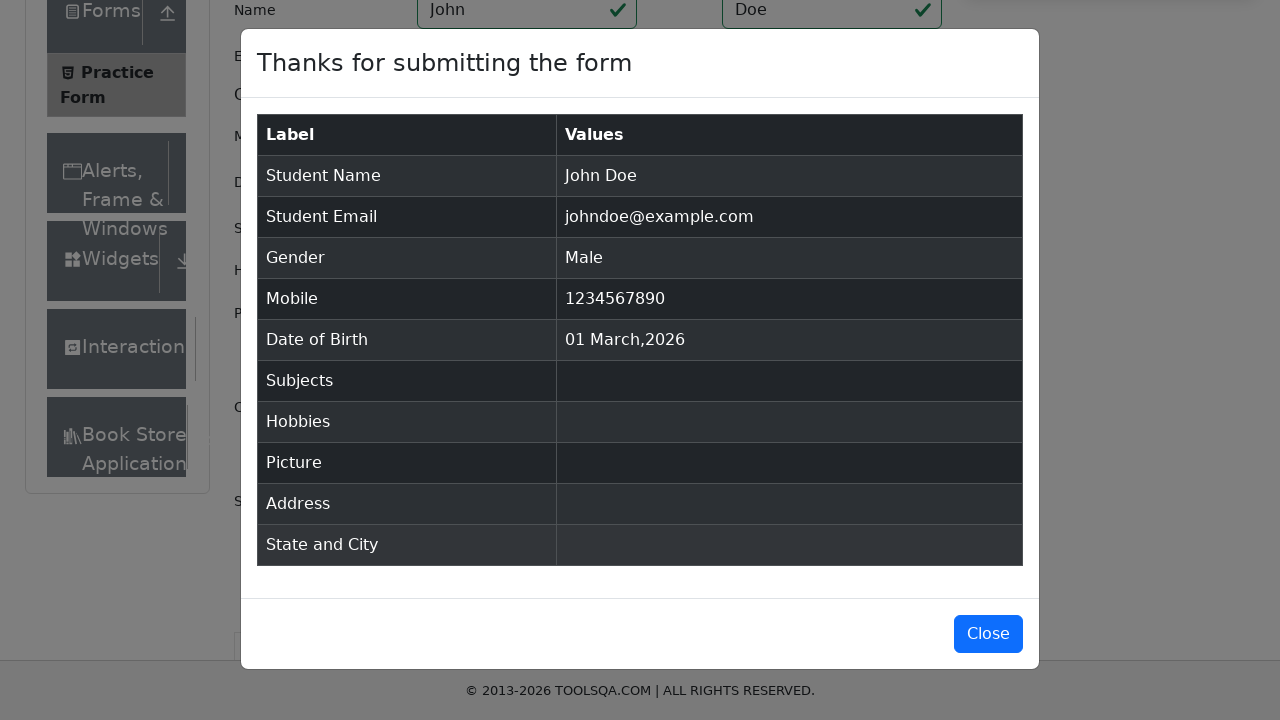